Tests checkbox functionality on an automation practice page by clicking a checkbox, checking its selected state, clicking again to uncheck, and verifying the state

Starting URL: https://rahulshettyacademy.com/AutomationPractice/

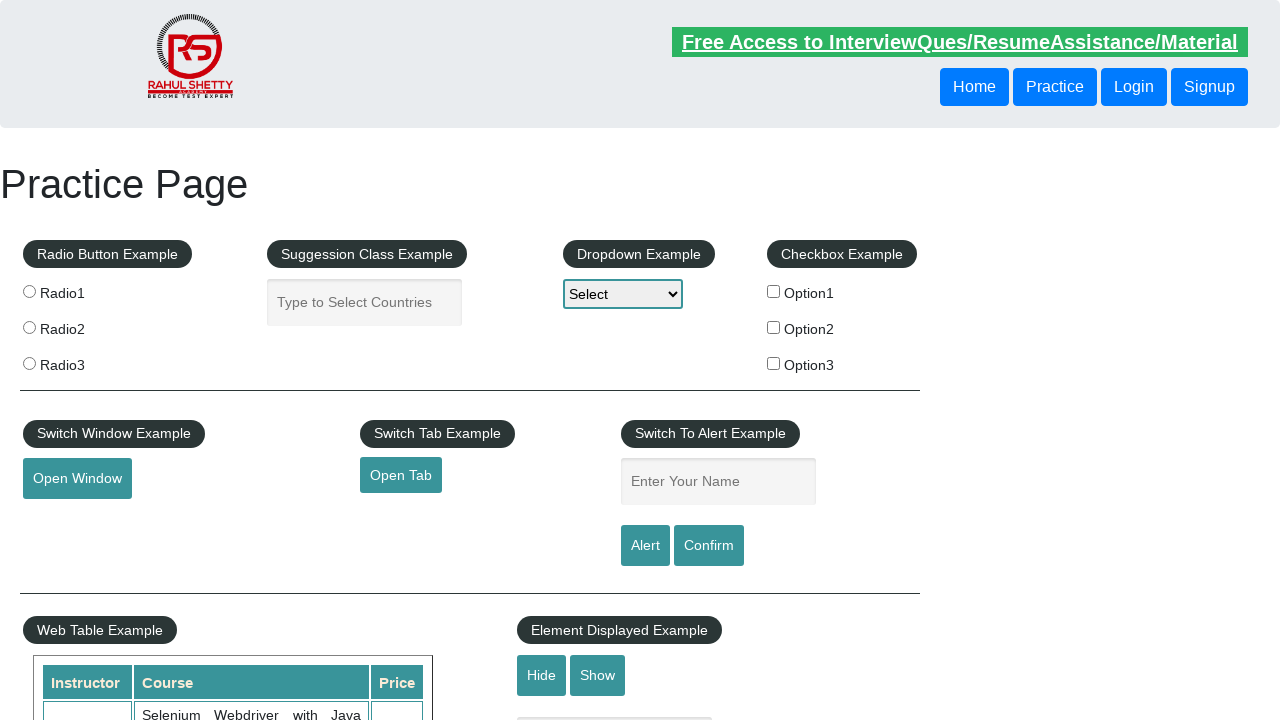

Clicked checkbox option 1 to select it at (774, 291) on #checkBoxOption1
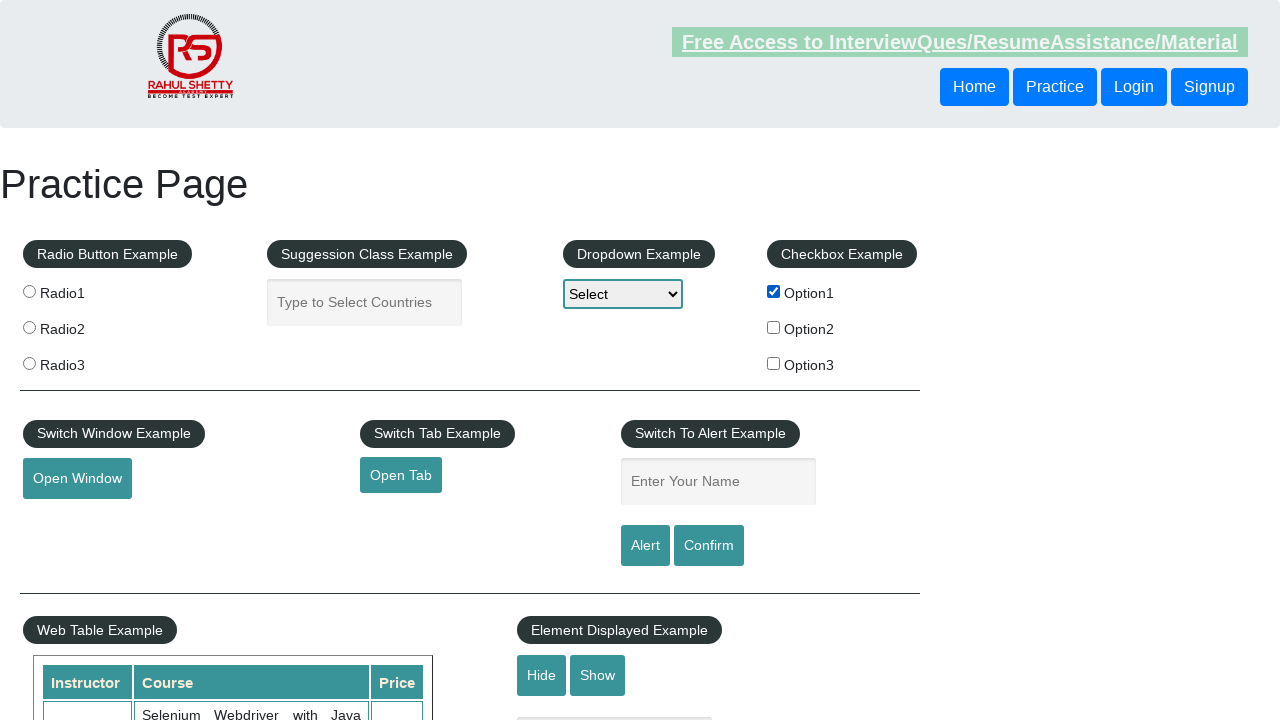

Verified checkbox option 1 is selected
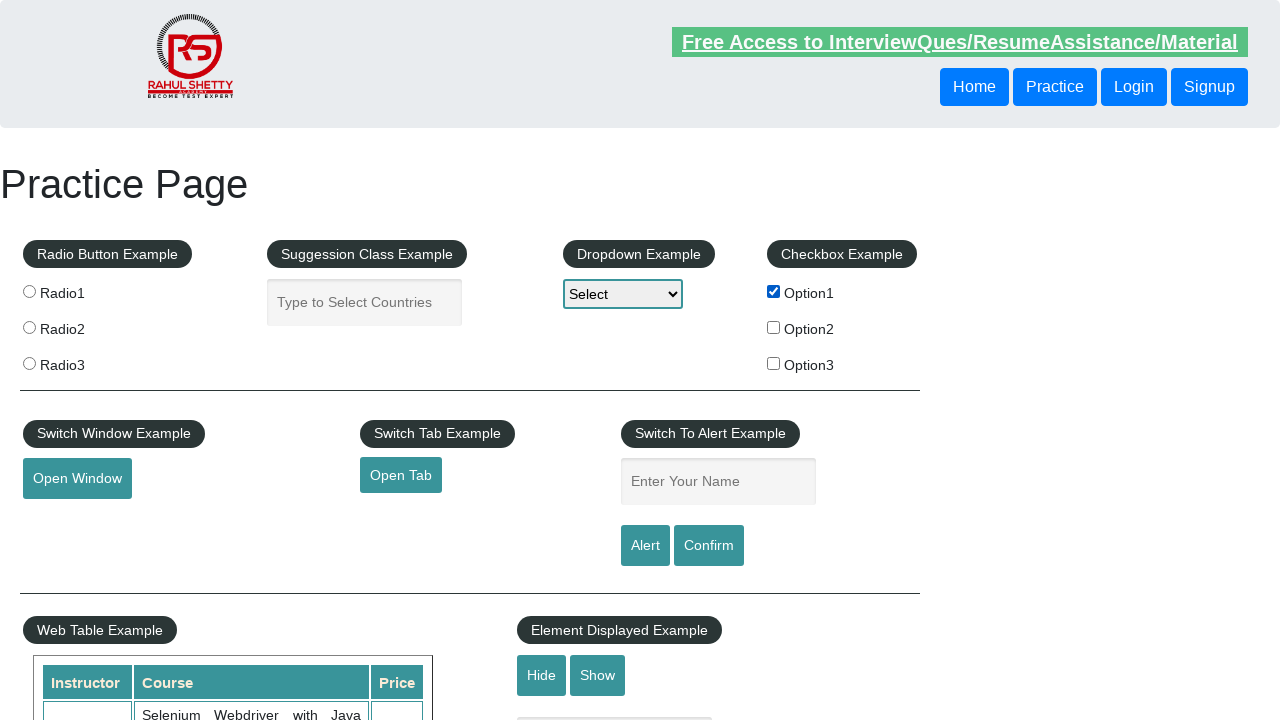

Clicked checkbox option 1 again to uncheck it at (774, 291) on #checkBoxOption1
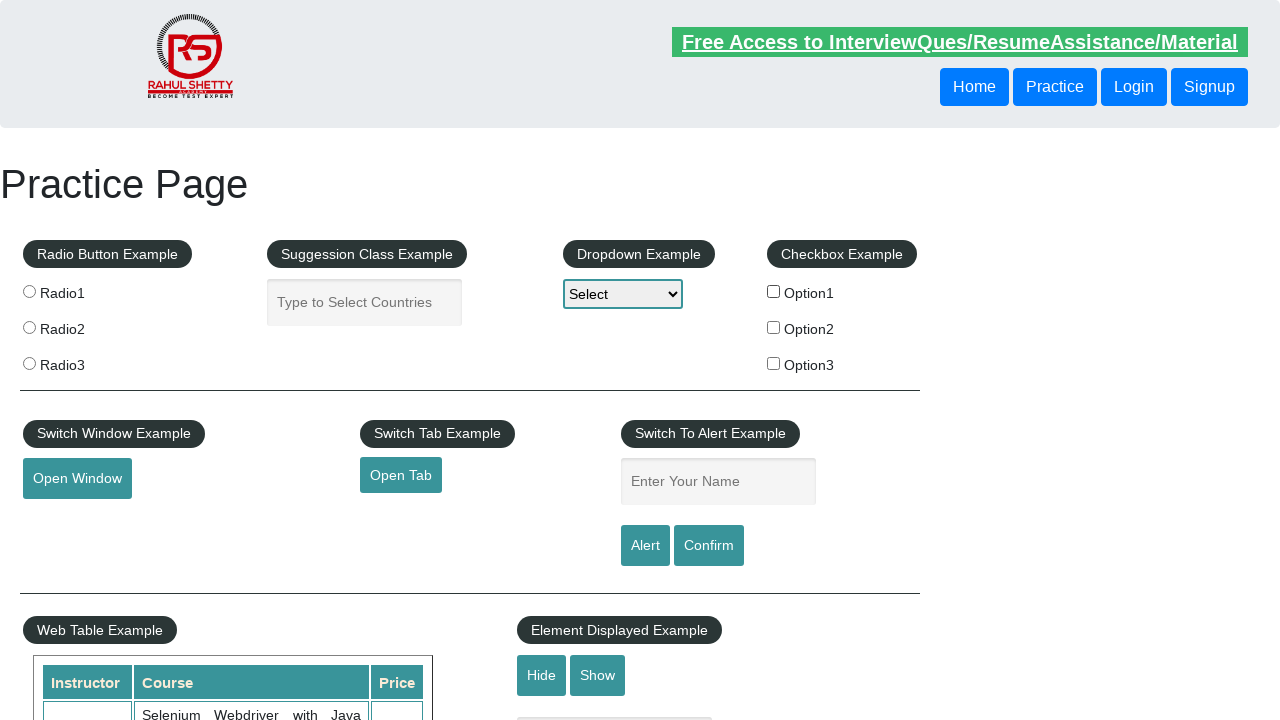

Verified checkbox option 1 is now unchecked
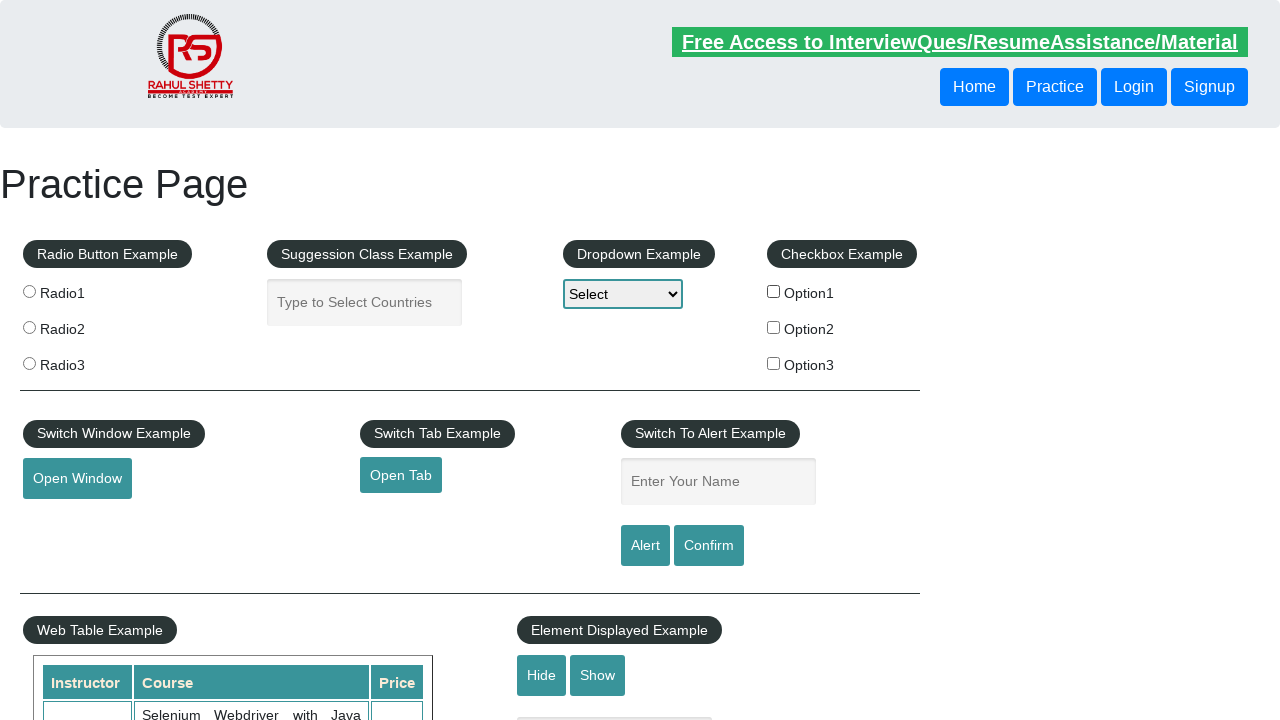

Waited for all checkboxes to be visible
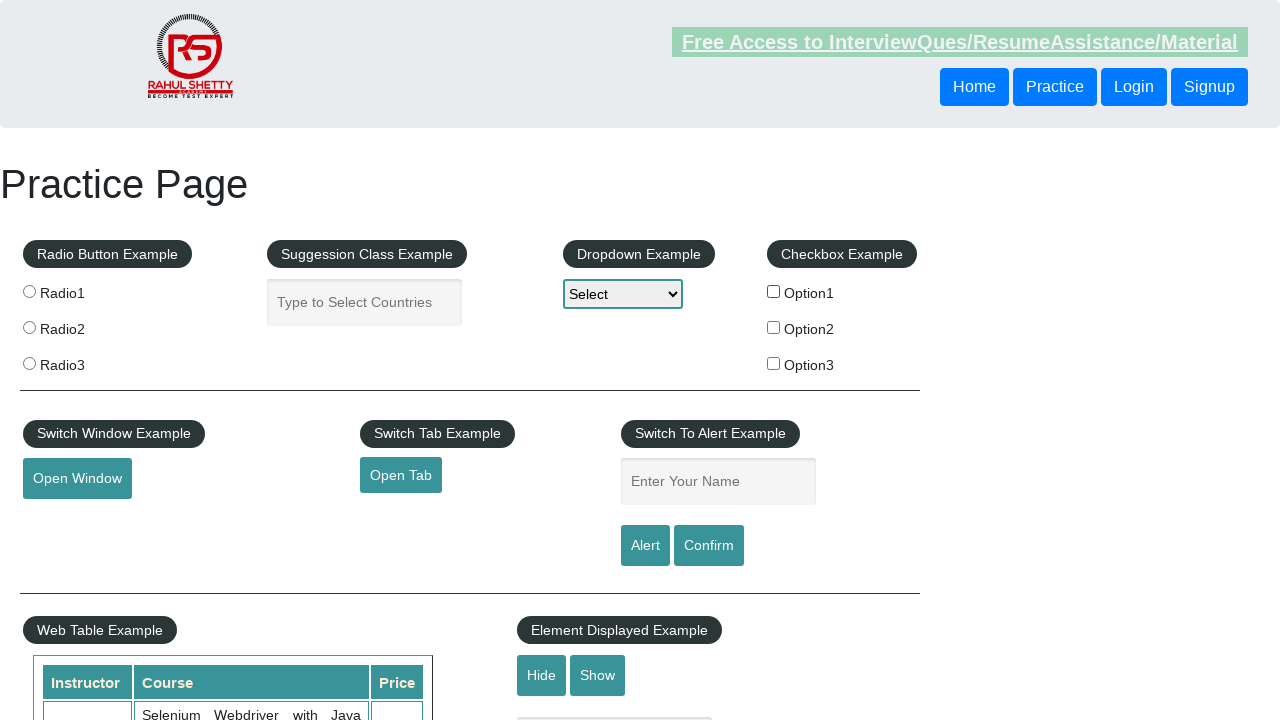

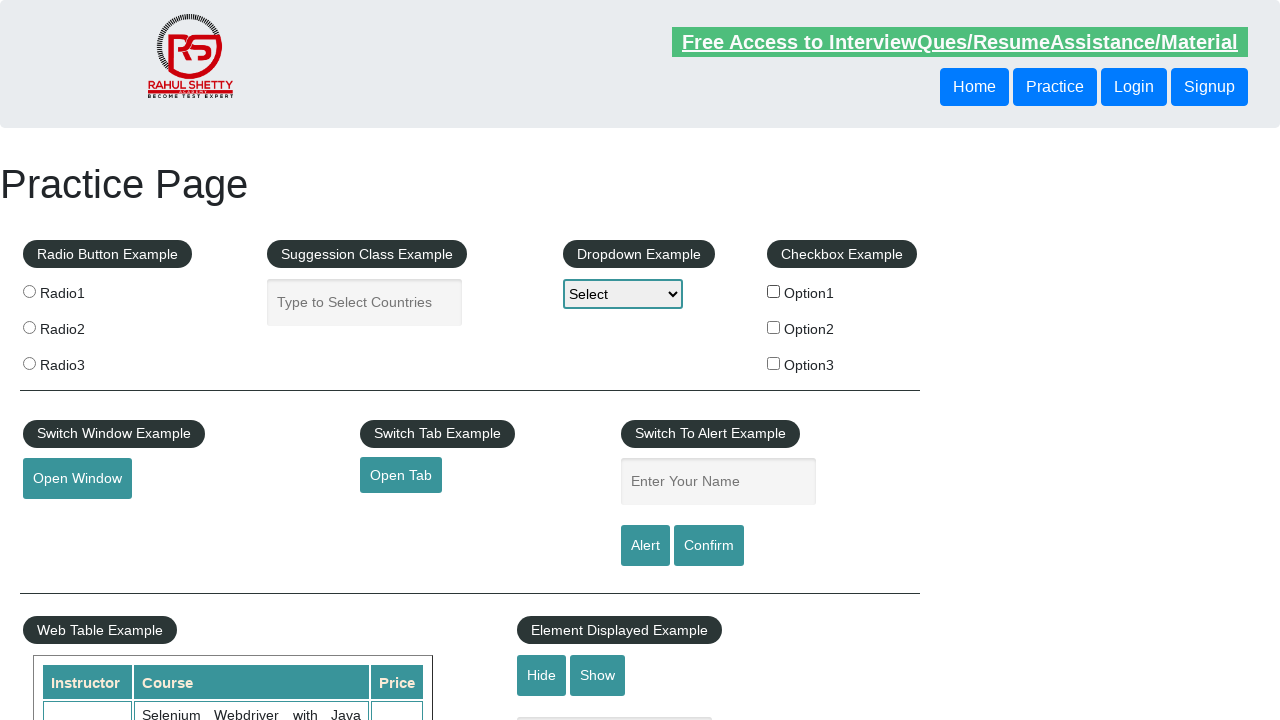